Tests the mandatory field validation on the sign-up form by submitting with only a username (no password) and verifying that an appropriate error message is displayed in an alert.

Starting URL: https://www.demoblaze.com/index.html

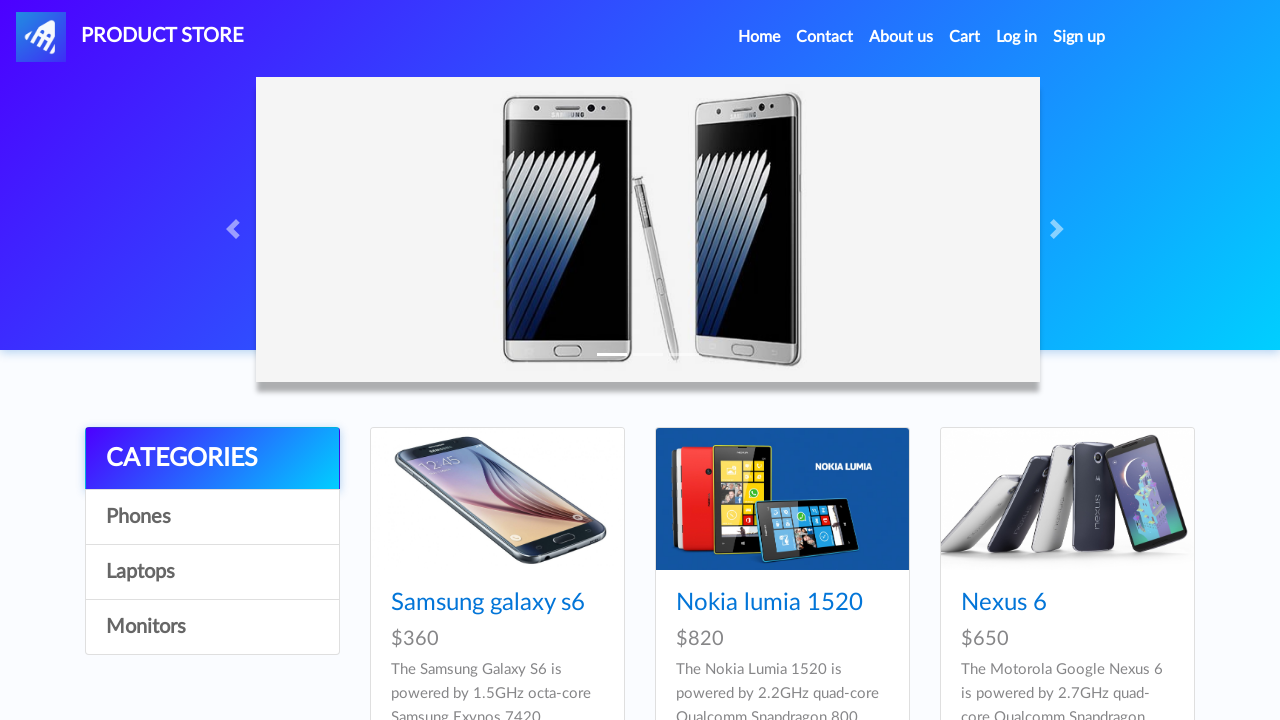

Clicked on sign up/register link at (1079, 37) on #signin2
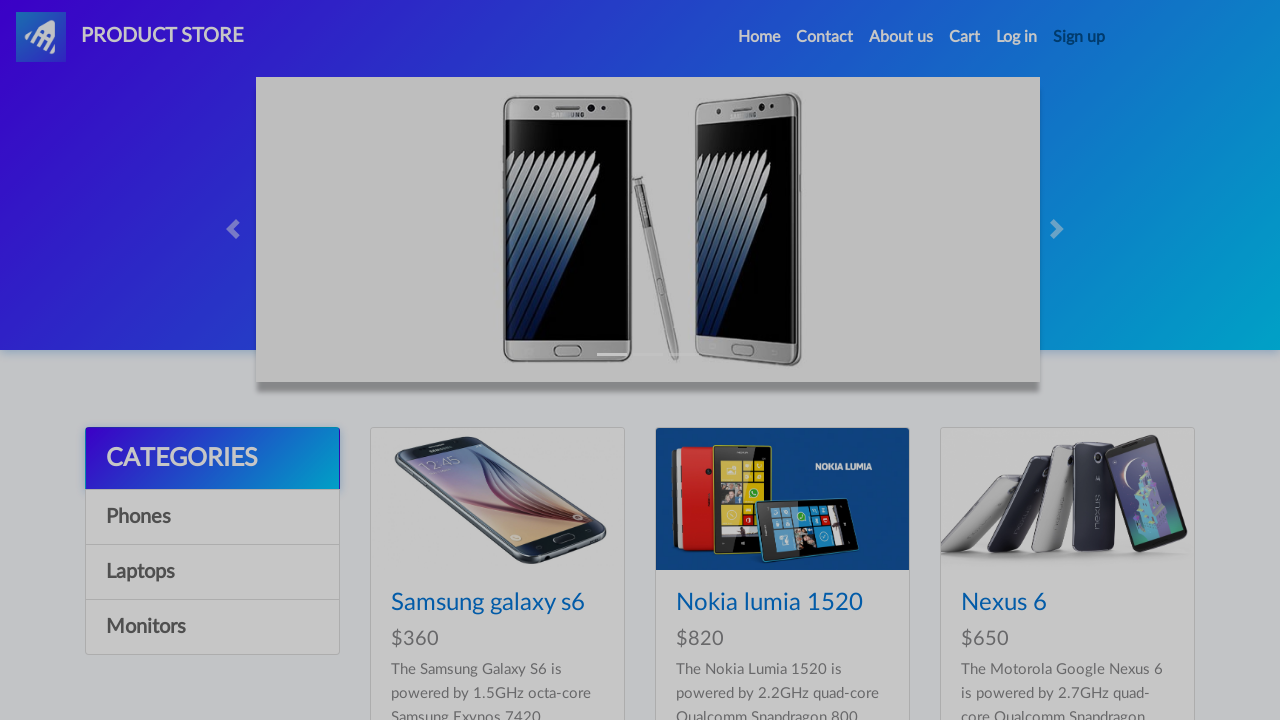

Sign-up modal appeared with username field visible
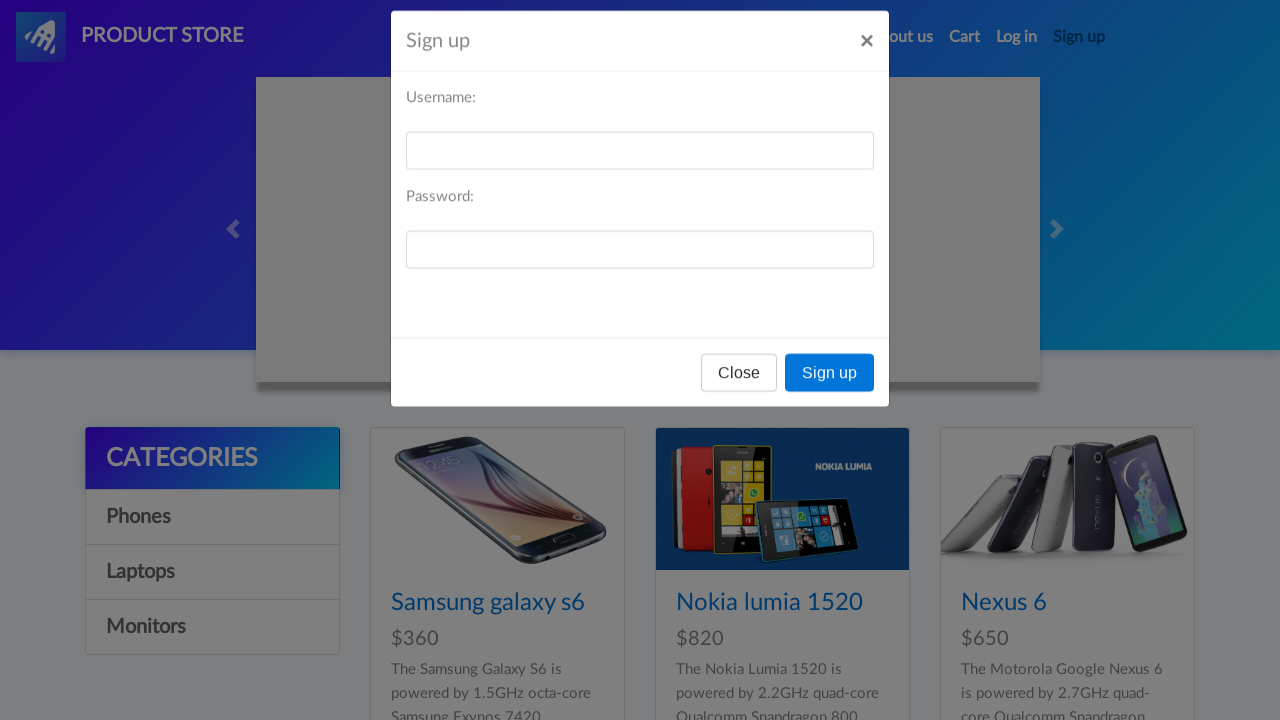

Entered username 'testuser_validation_87245' in username field on #sign-username
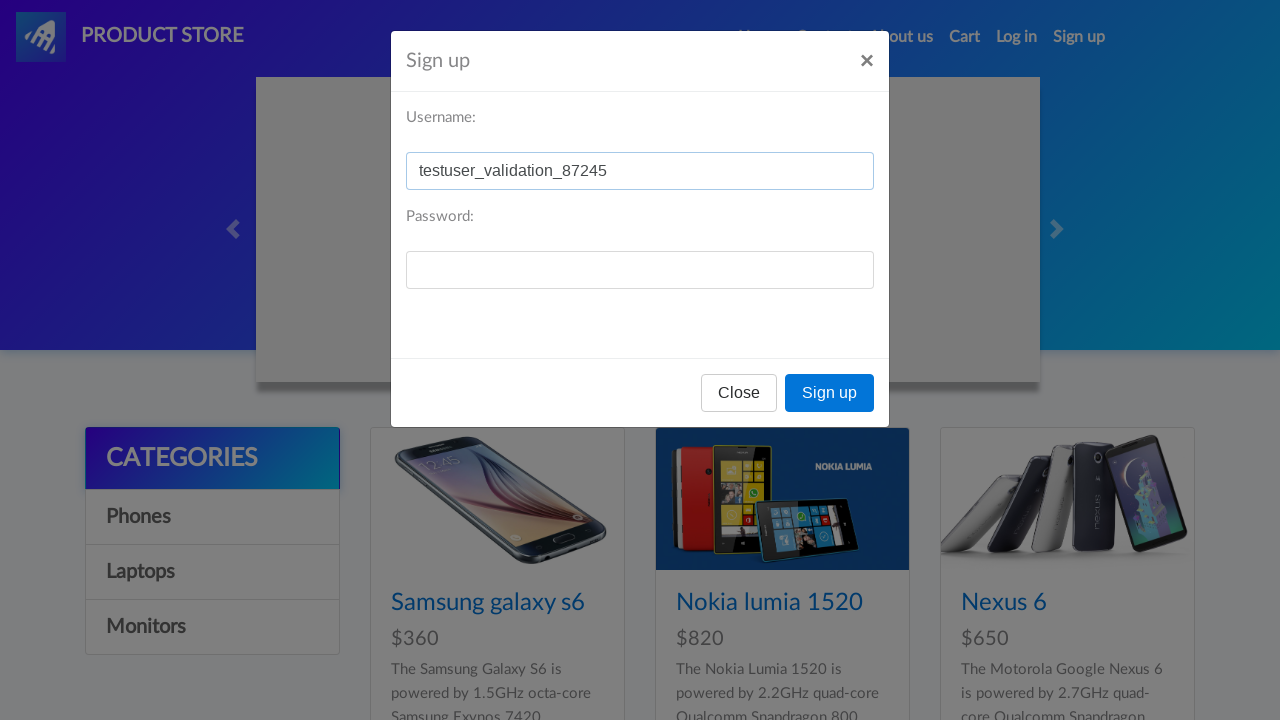

Clicked Sign up button without entering password at (830, 393) on xpath=//button[contains(text(),'Sign up')]
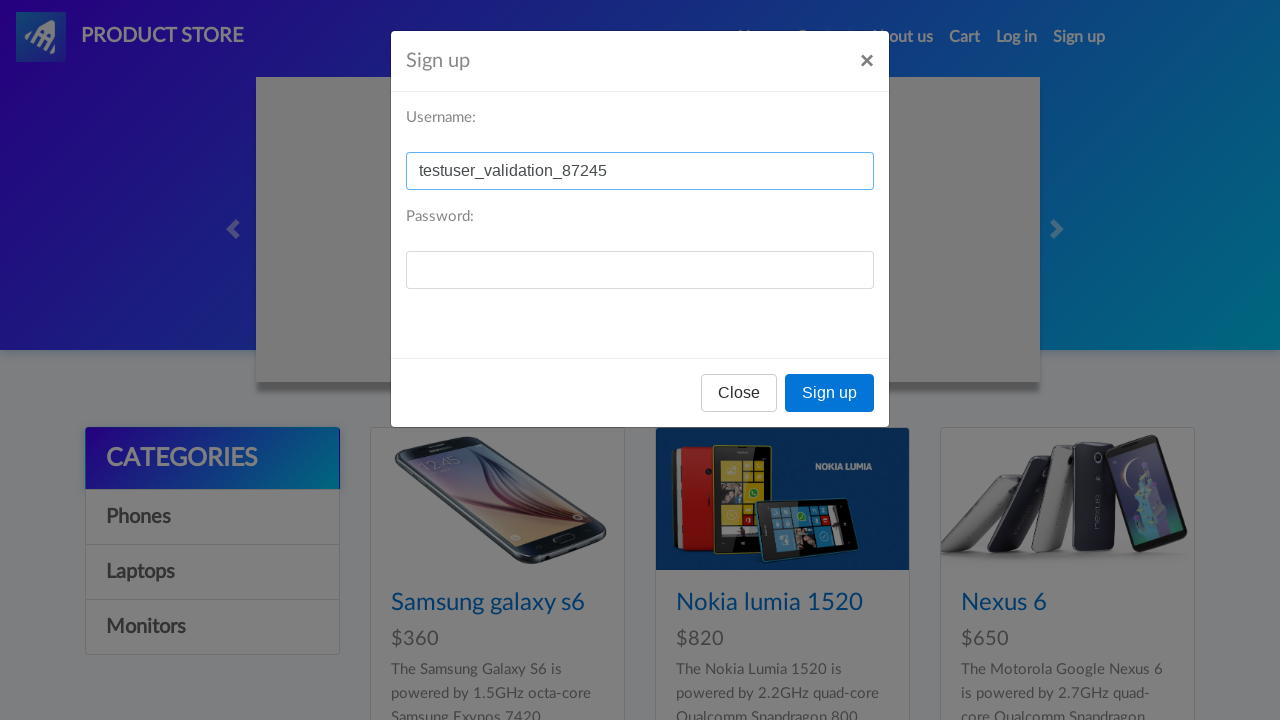

Waited 2 seconds for validation alert to appear
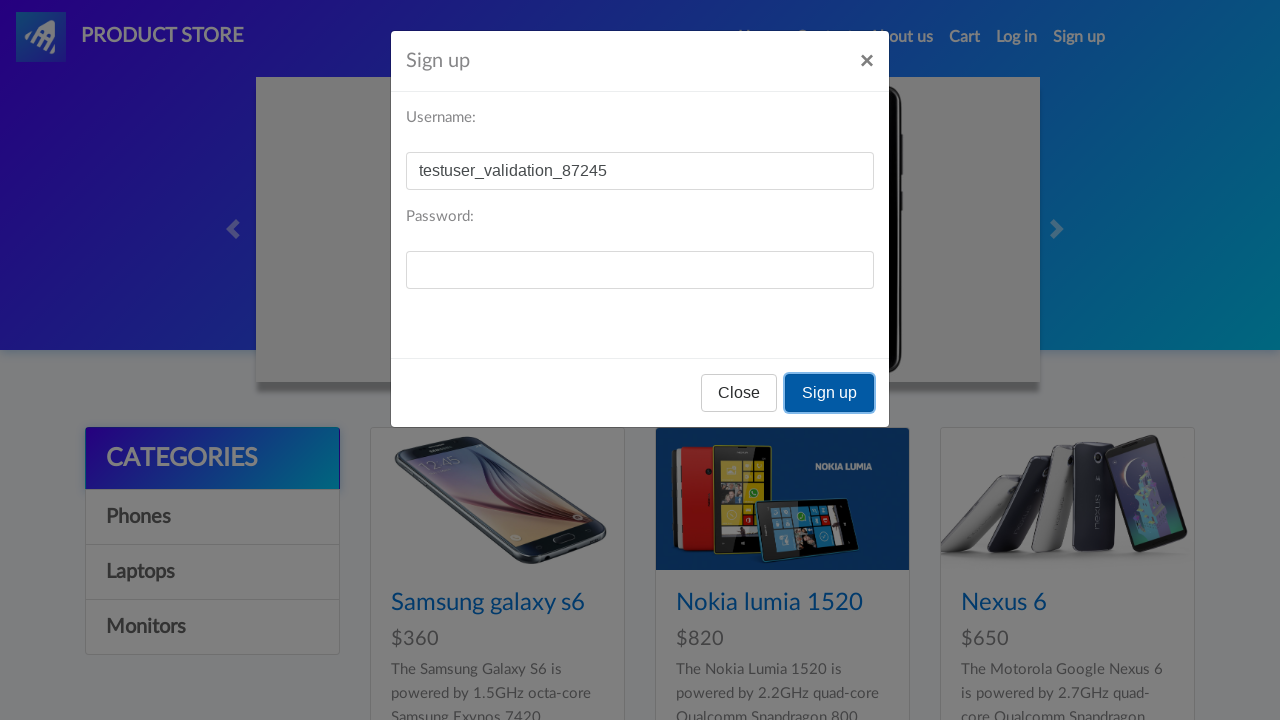

Accepted the mandatory field validation alert dialog
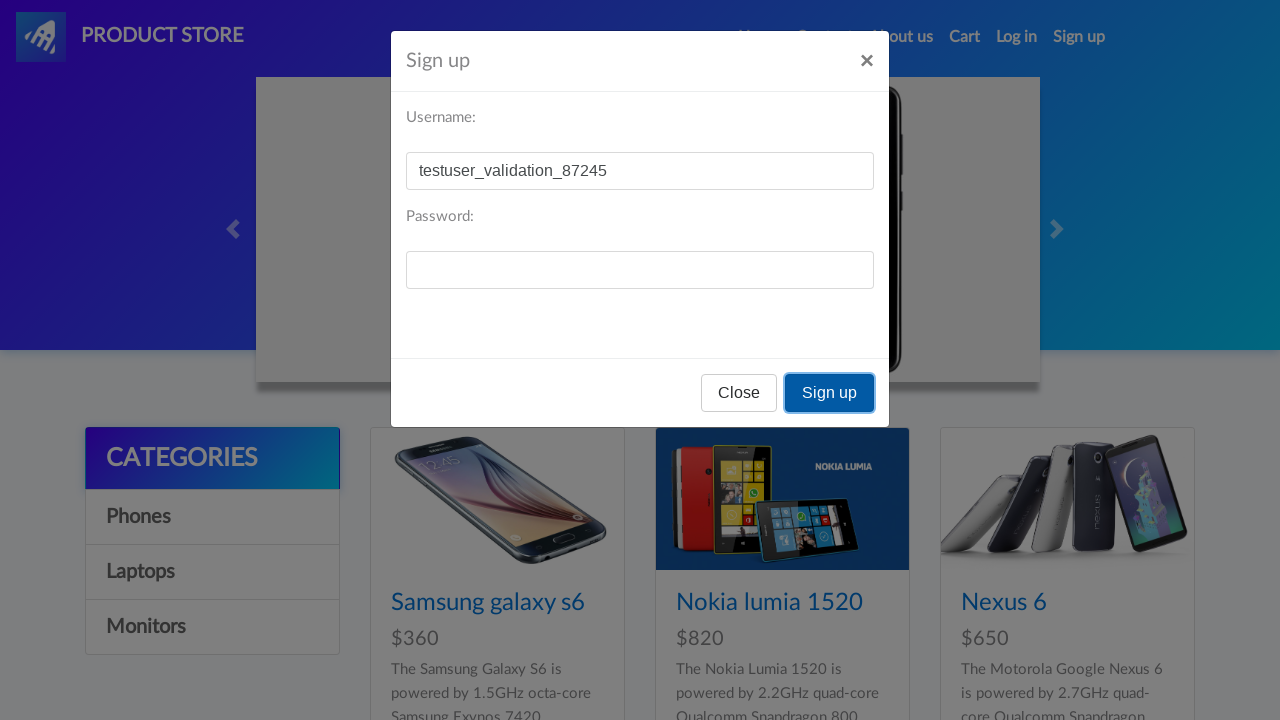

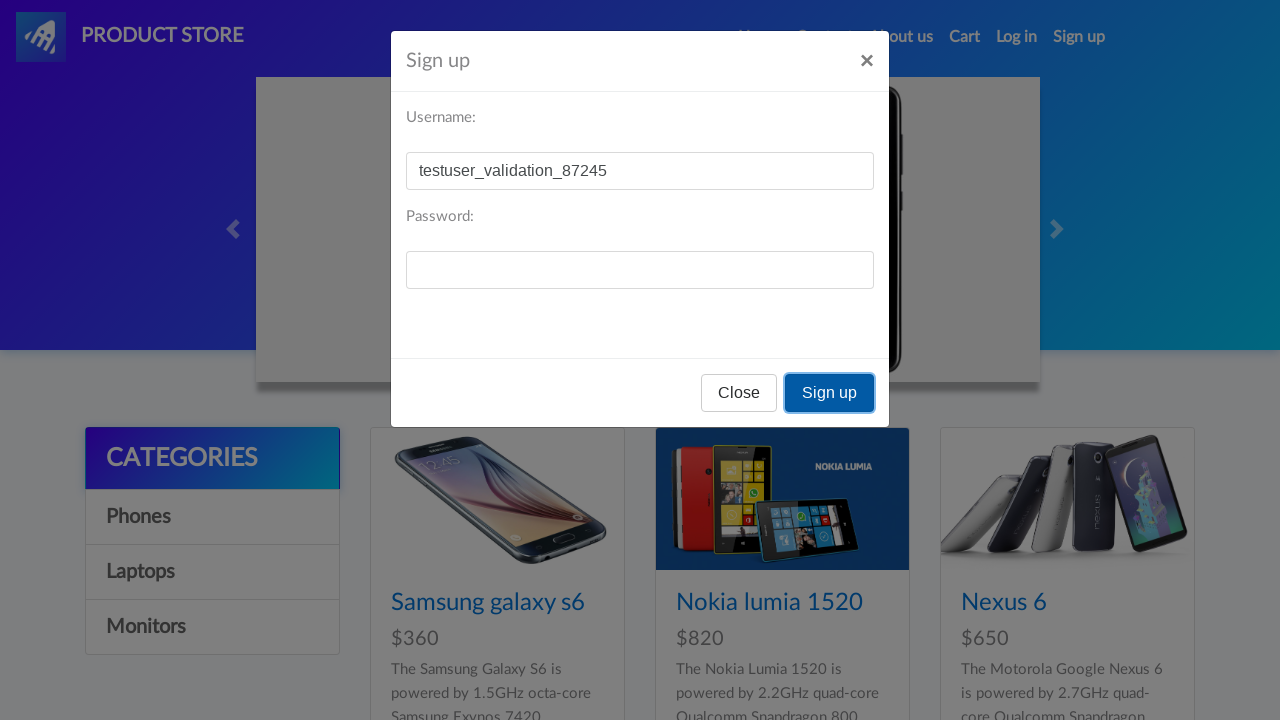